Navigates to the black powder weapons and accessories page on militaria.pl

Starting URL: https://www.militaria.pl/bron_czarnoprochowa_i_akcesoria_c318.xml

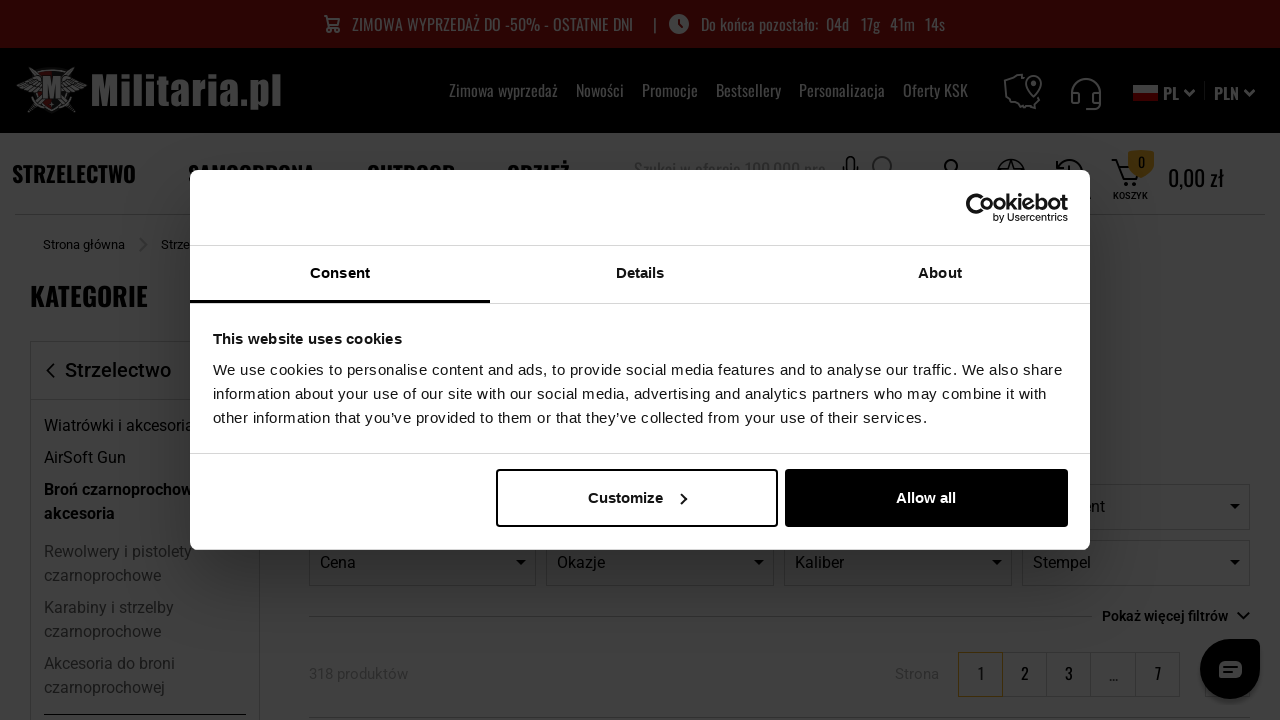

Navigated to black powder weapons and accessories page on militaria.pl
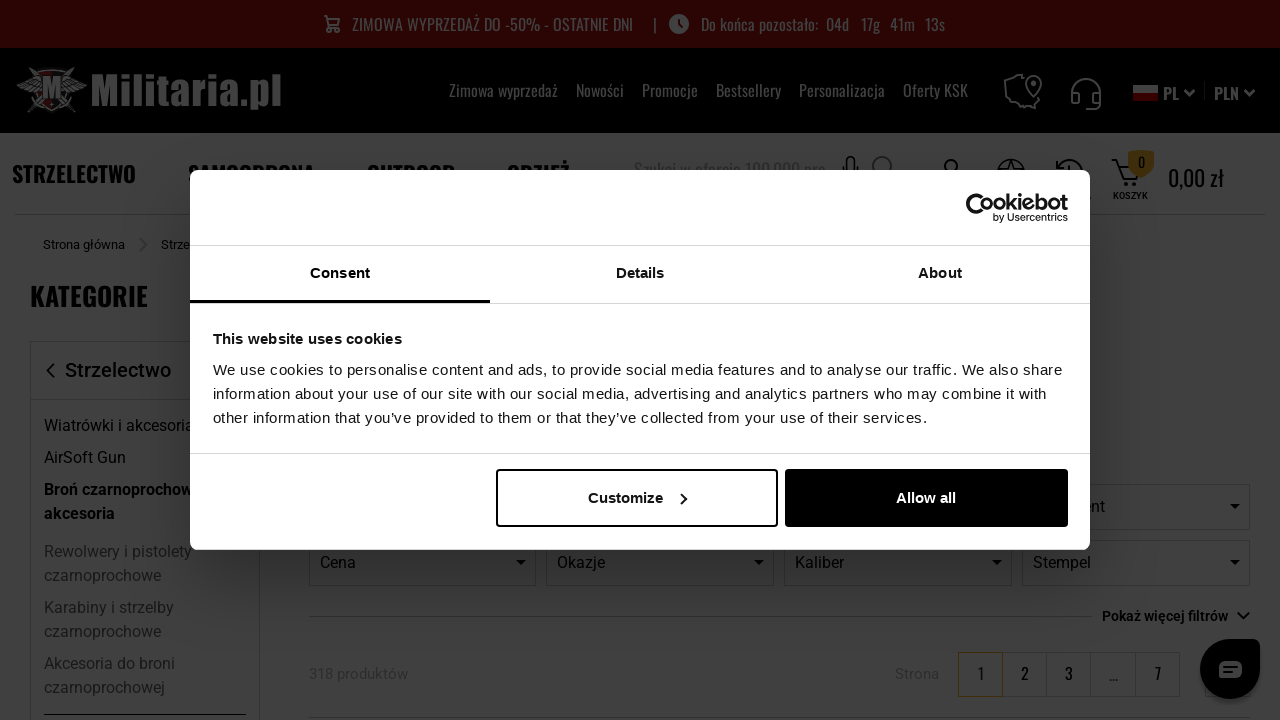

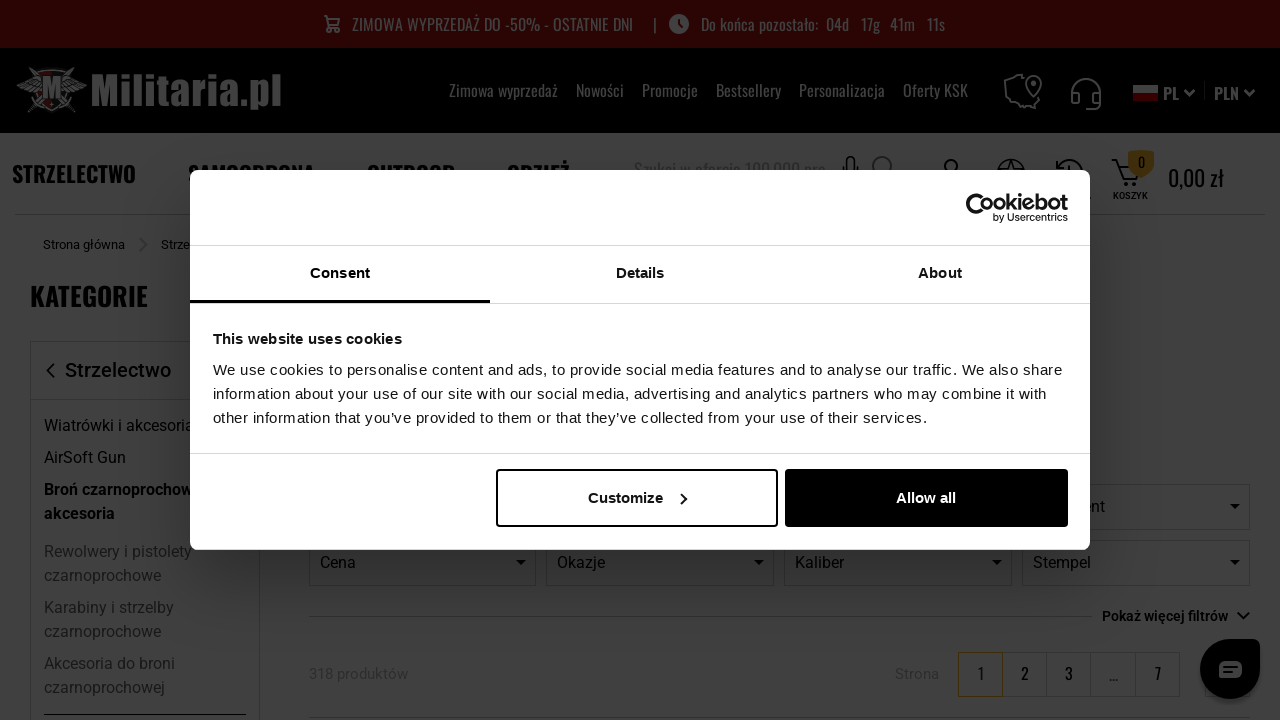